Tests alert handling functionality by clicking a button to trigger an alert and then accepting it

Starting URL: https://demoqa.com/alerts

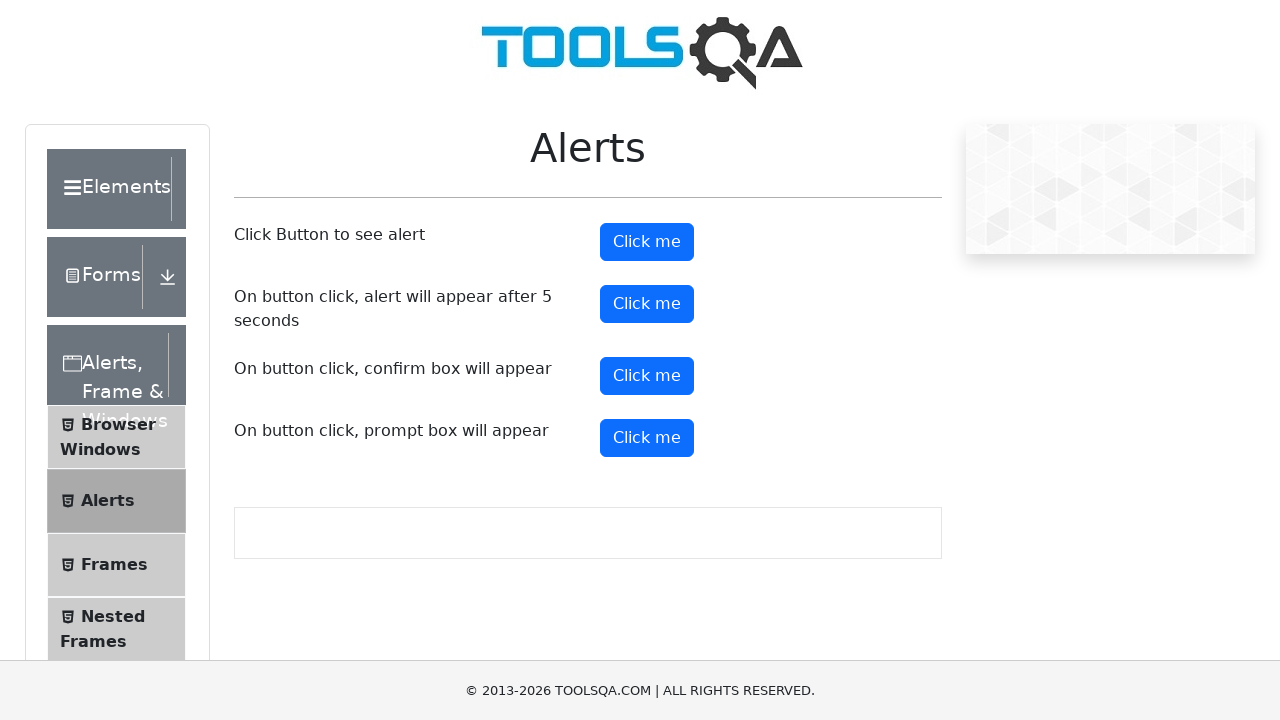

Clicked the third button to trigger an alert at (647, 304) on (//button[@type='button'])[3]
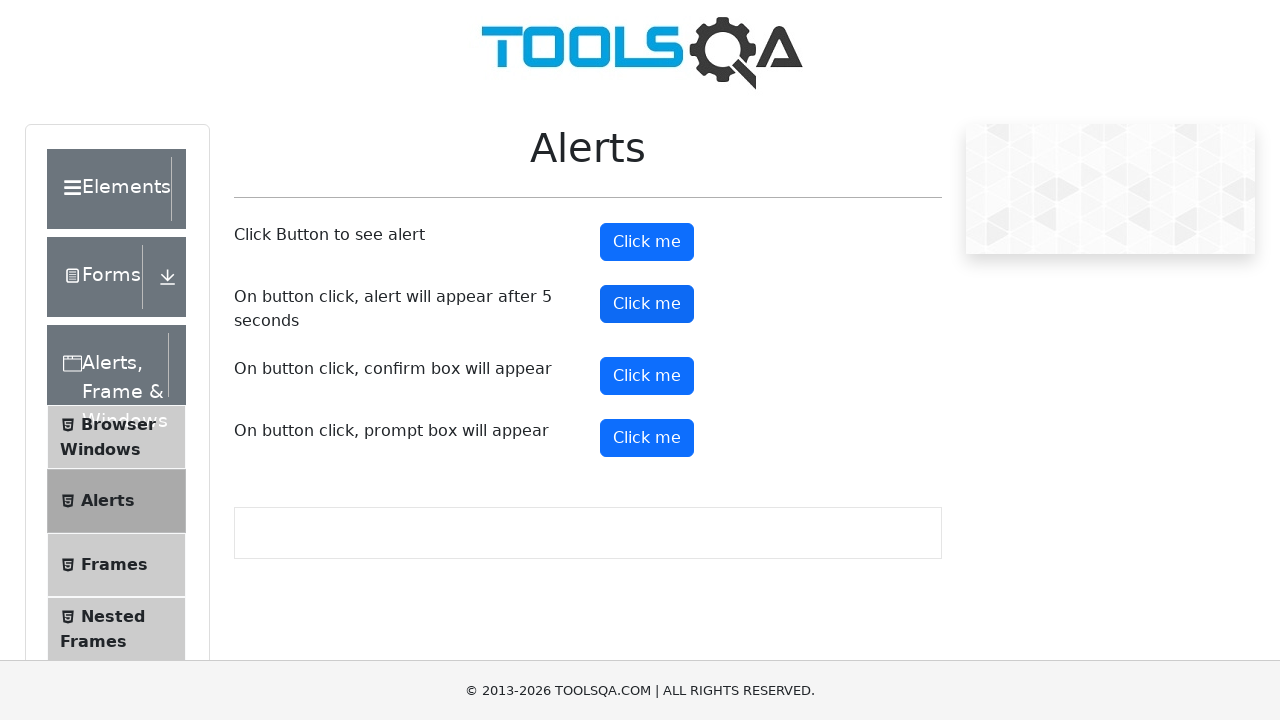

Set up dialog handler to accept alert
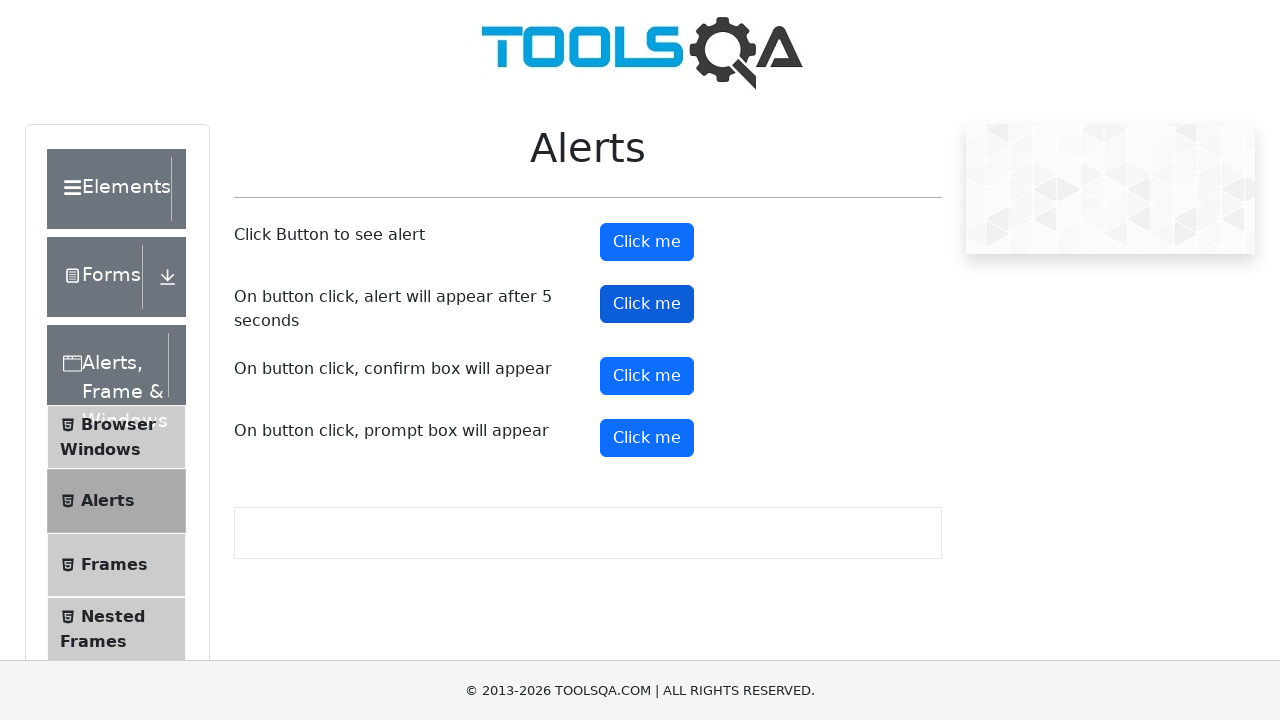

Waited 1000ms for alert handling to complete
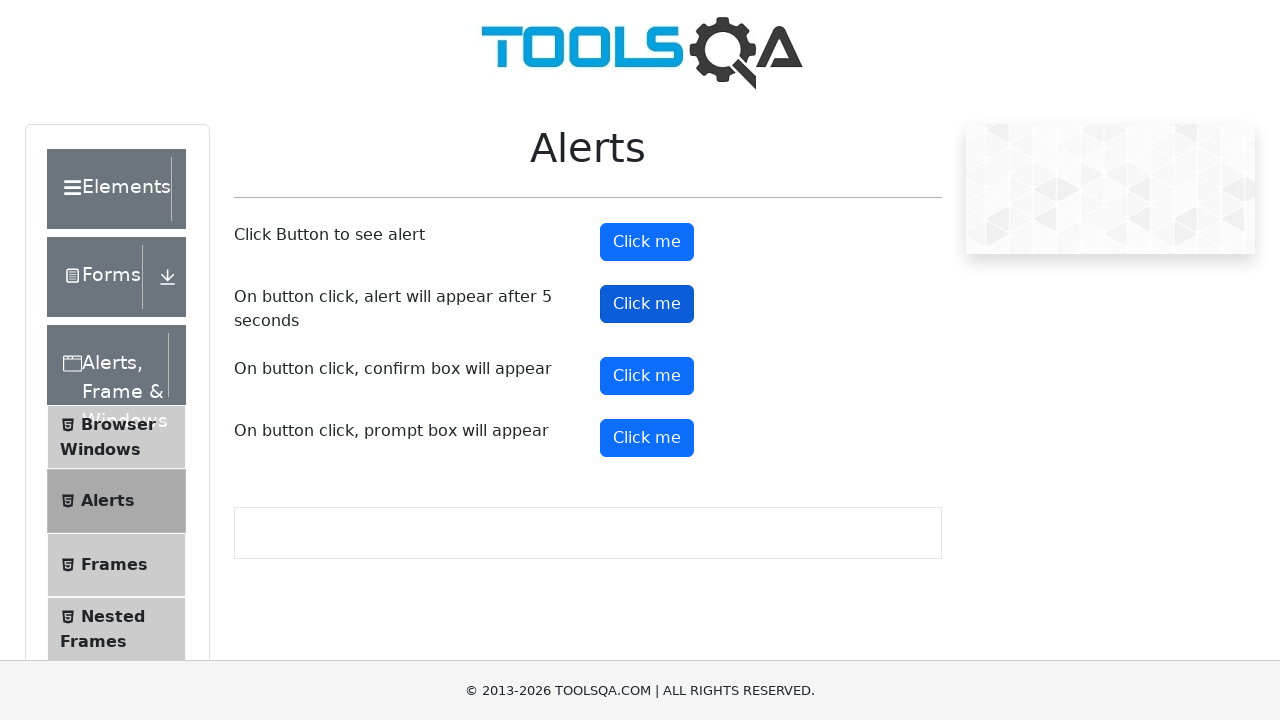

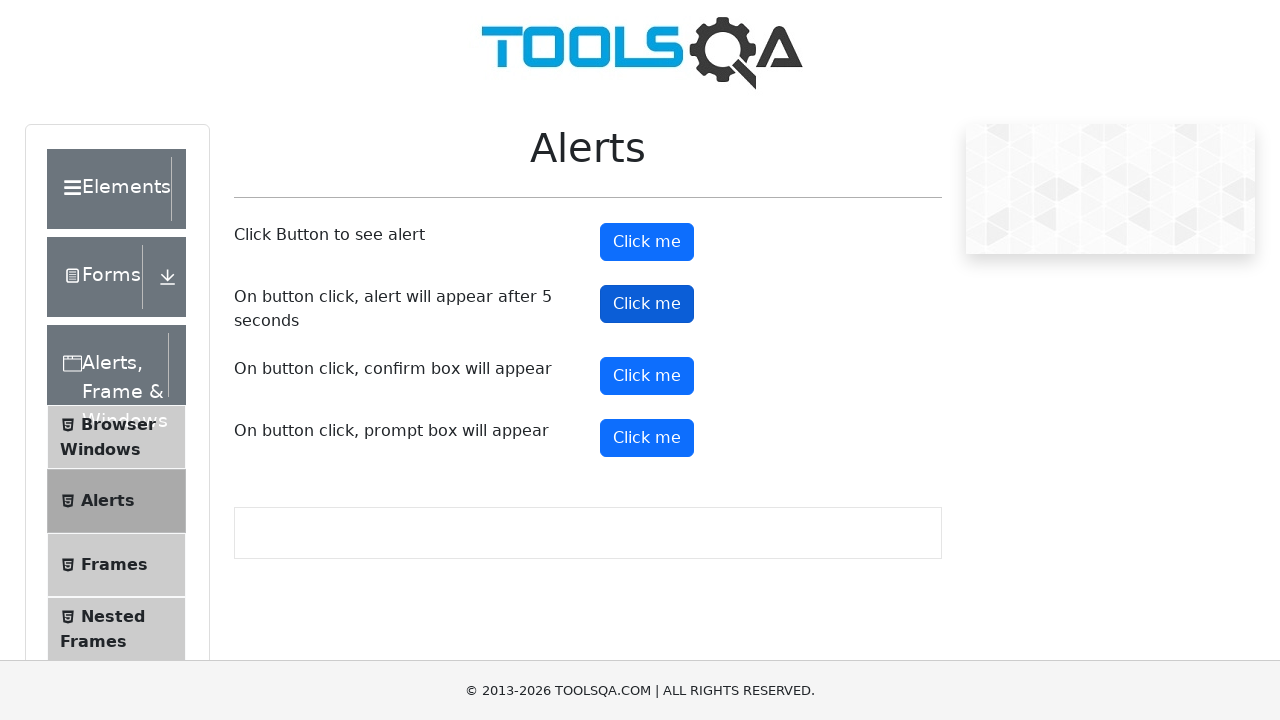